Tests navigation to the "About Us" page by scrolling to the footer and clicking the link

Starting URL: https://polovniautomobili.com/

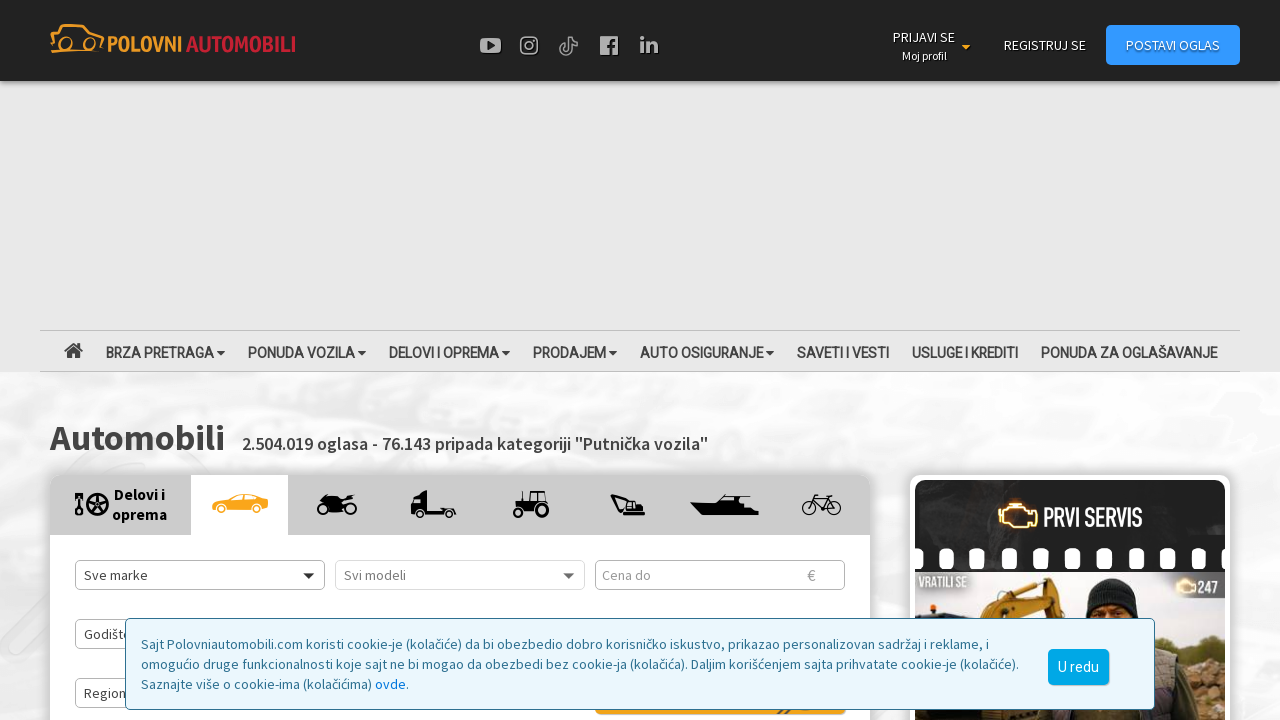

Scrolled to bottom of page to reveal footer
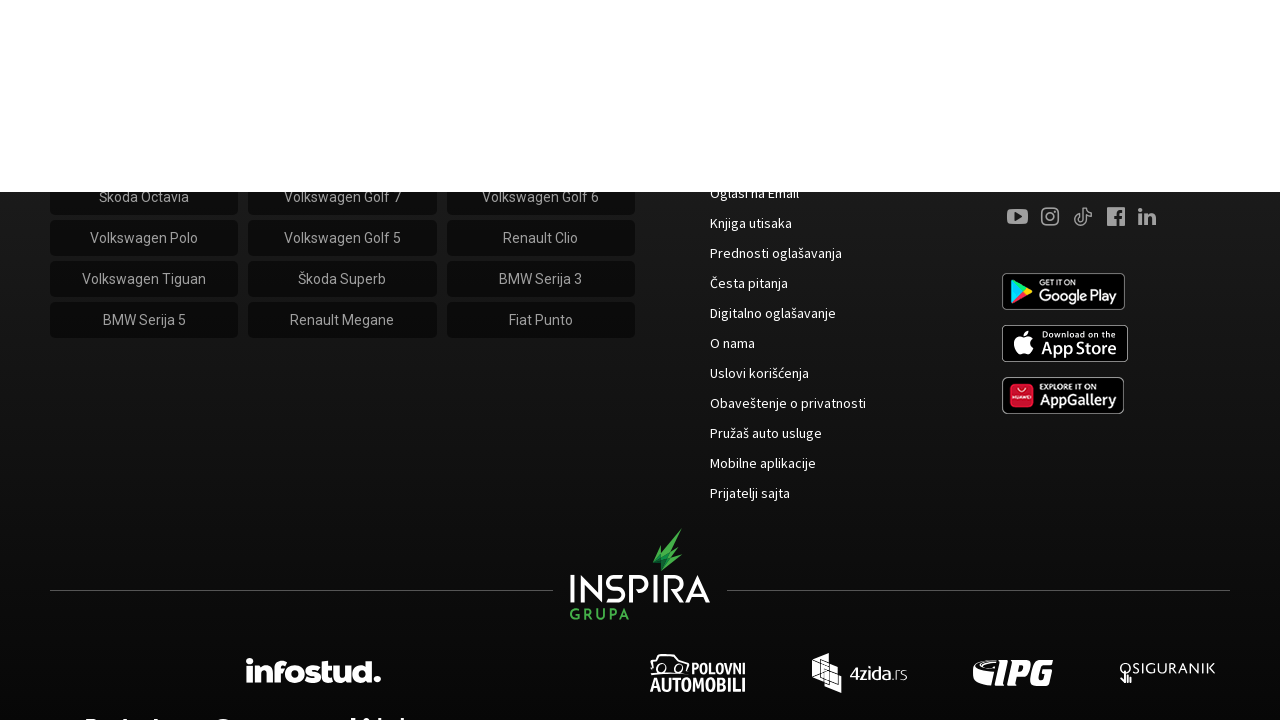

Clicked 'O nama' (About Us) link in footer at (732, 151) on text=O nama >> nth=0
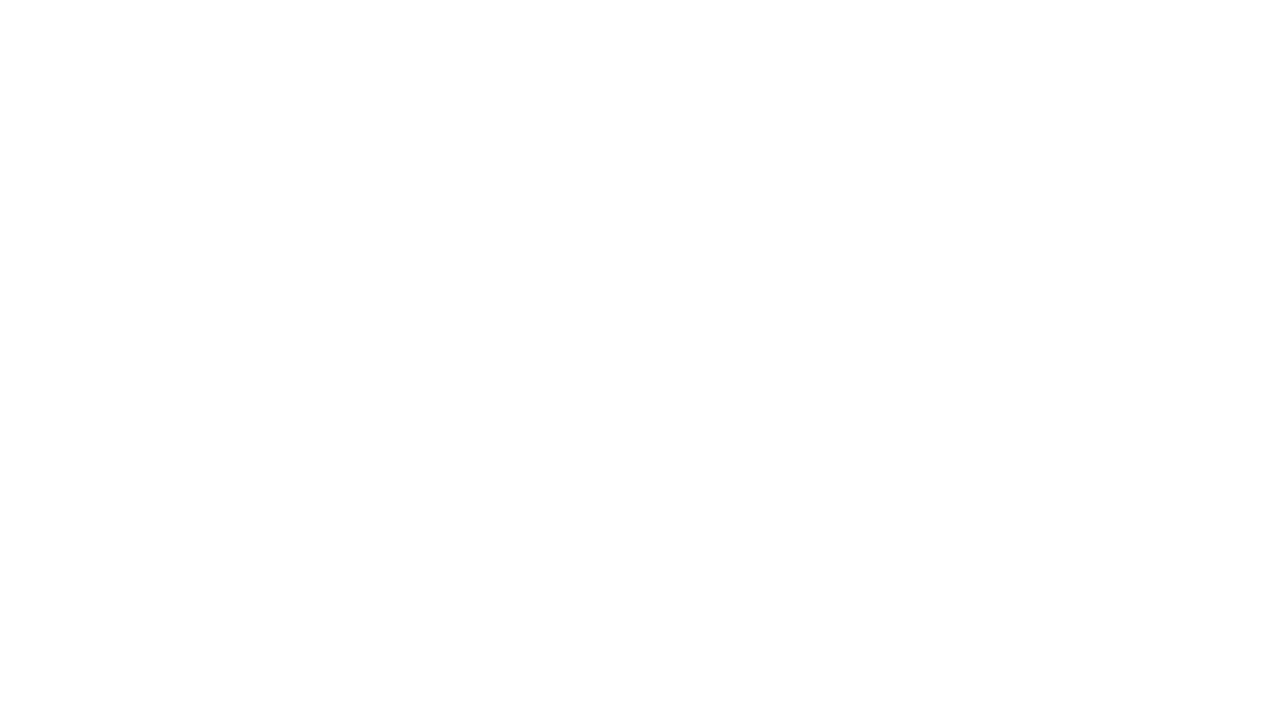

About Us page loaded successfully with h1 heading visible
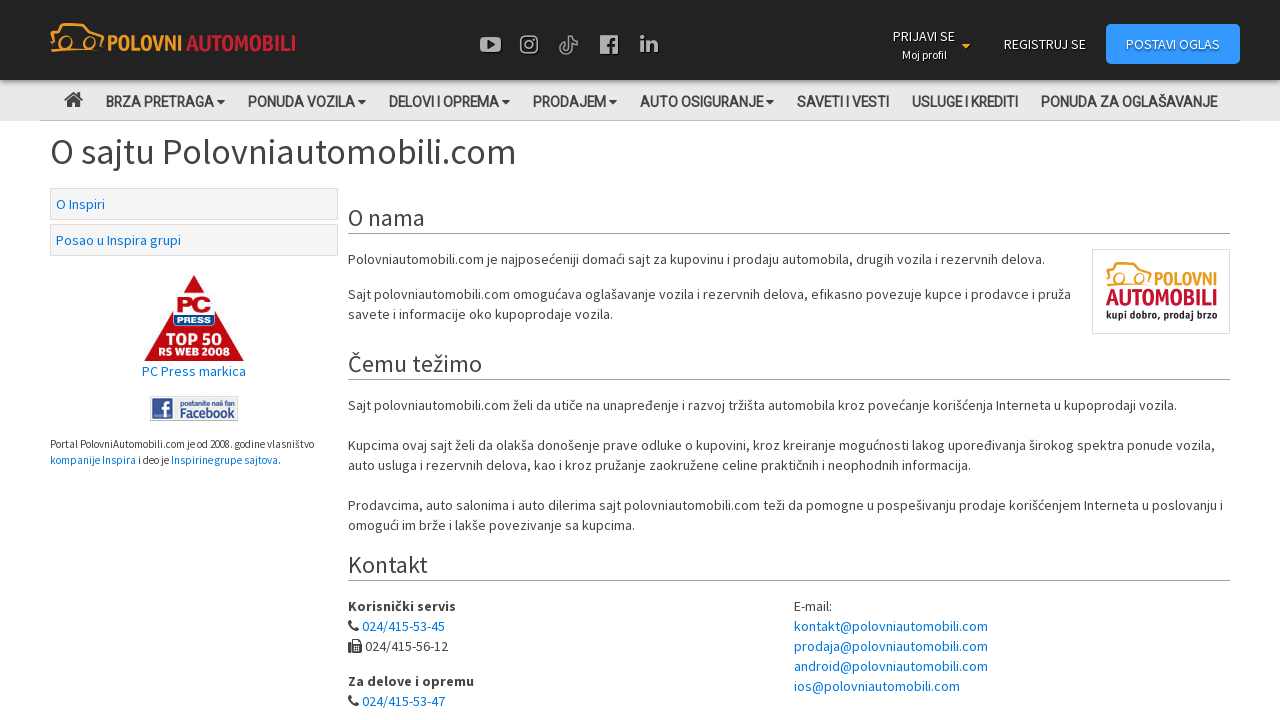

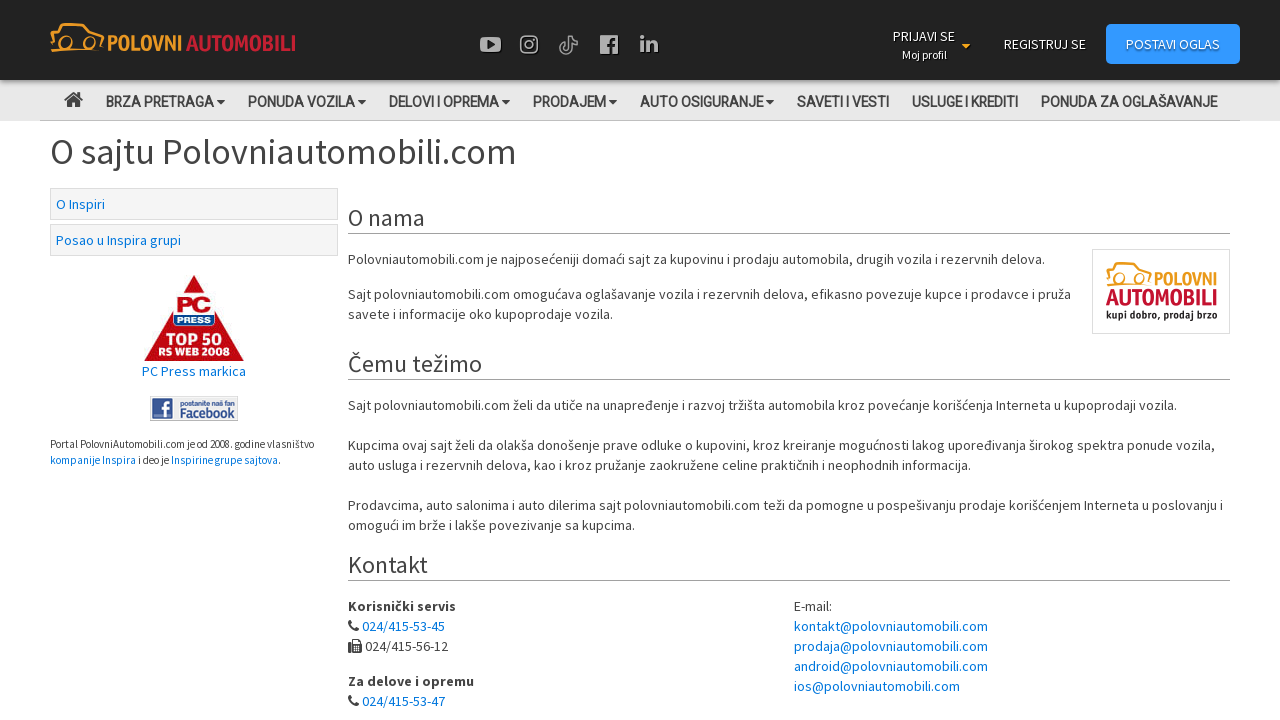